Tests the search functionality within an iframe by entering "Selenium" into the search box and clicking the search button.

Starting URL: https://www.globalsqa.com/demo-site/frames-and-windows/#iFrame

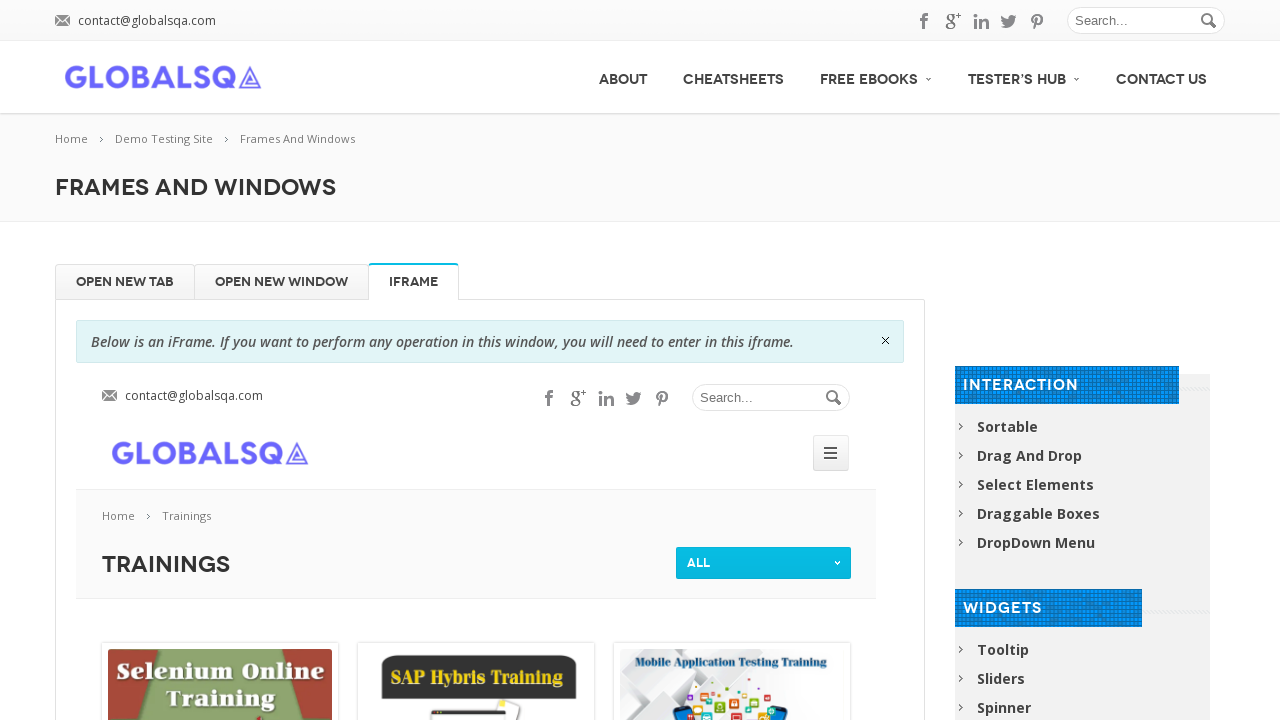

Switched to iframe named 'globalSqa'
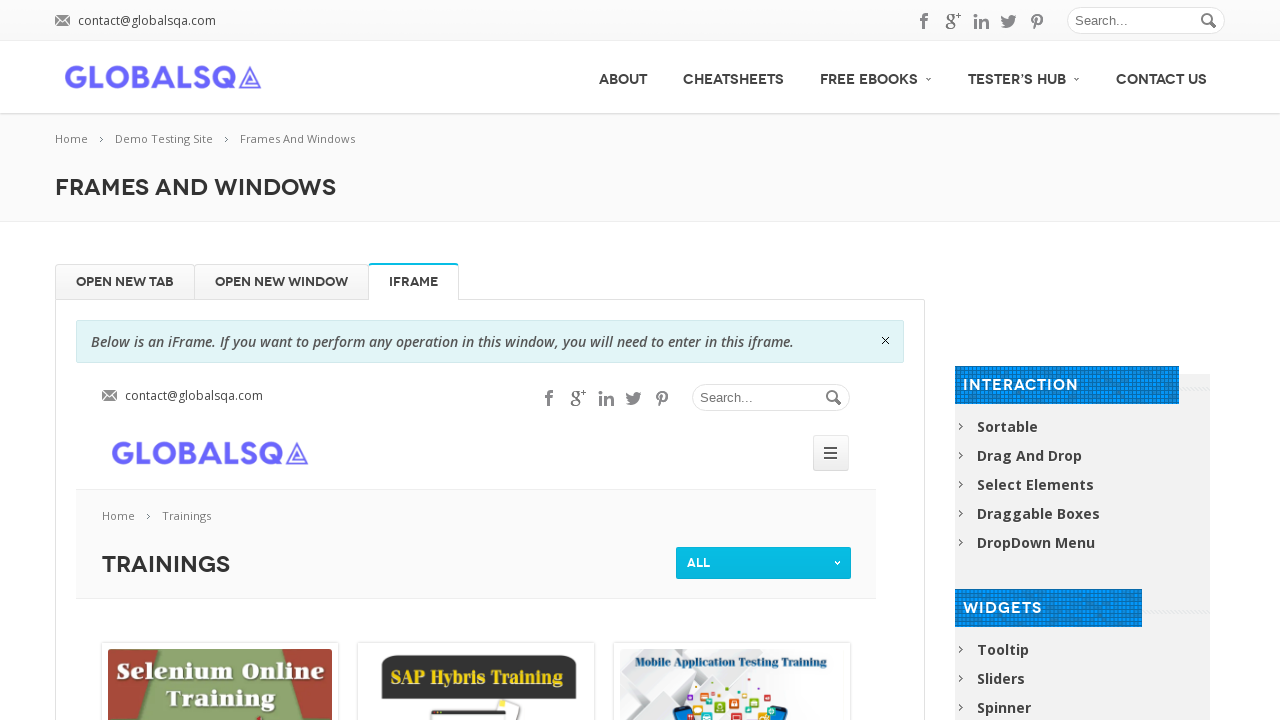

Located the search bar element in iframe
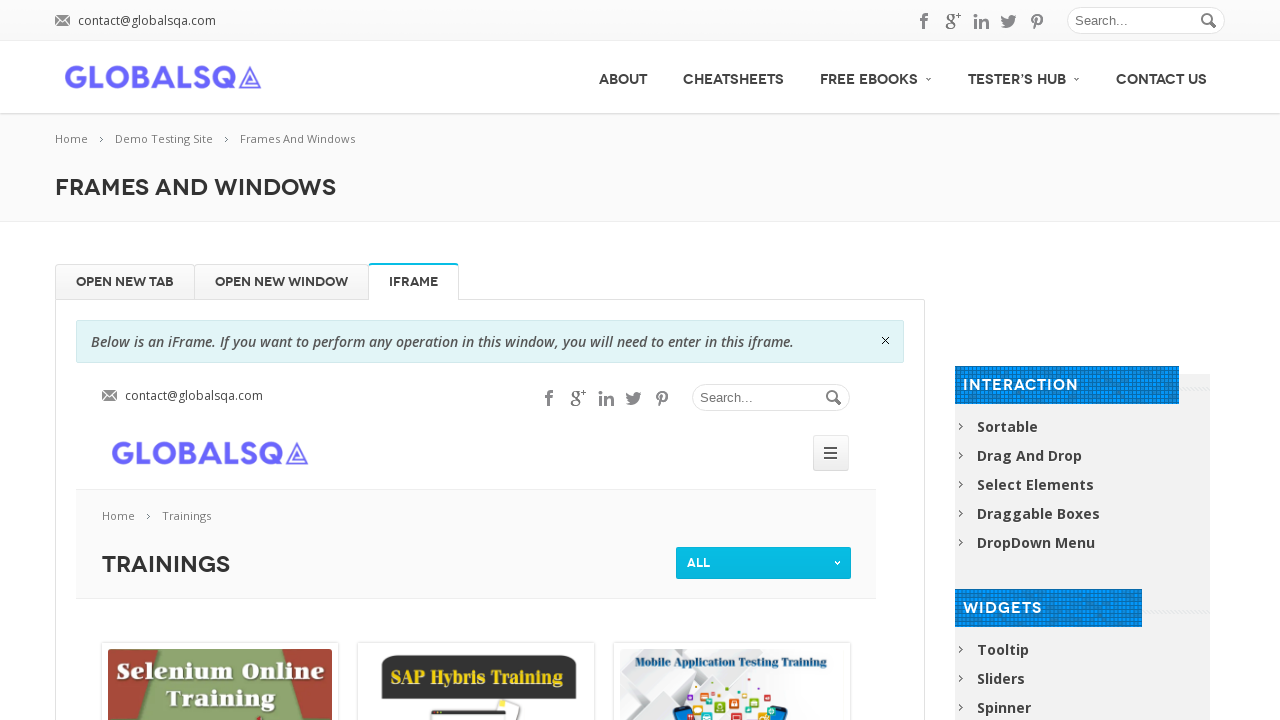

Search bar became visible
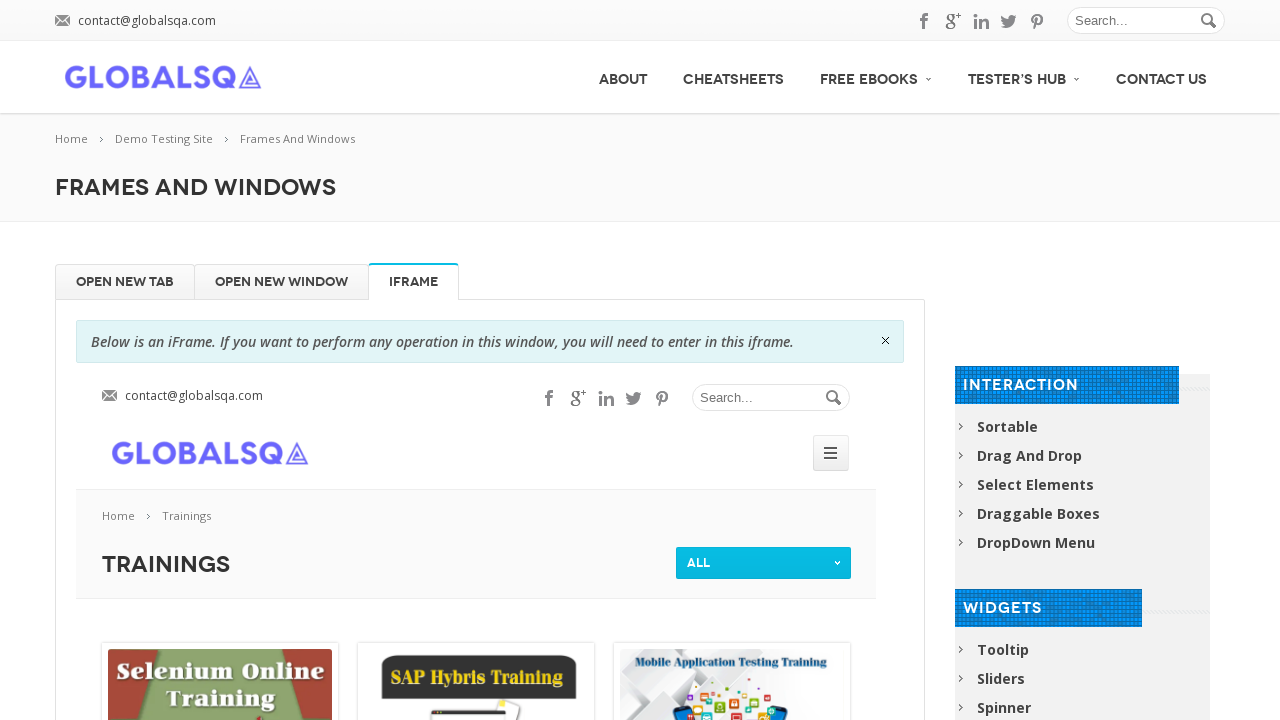

Entered 'Selenium' into the search box on #s
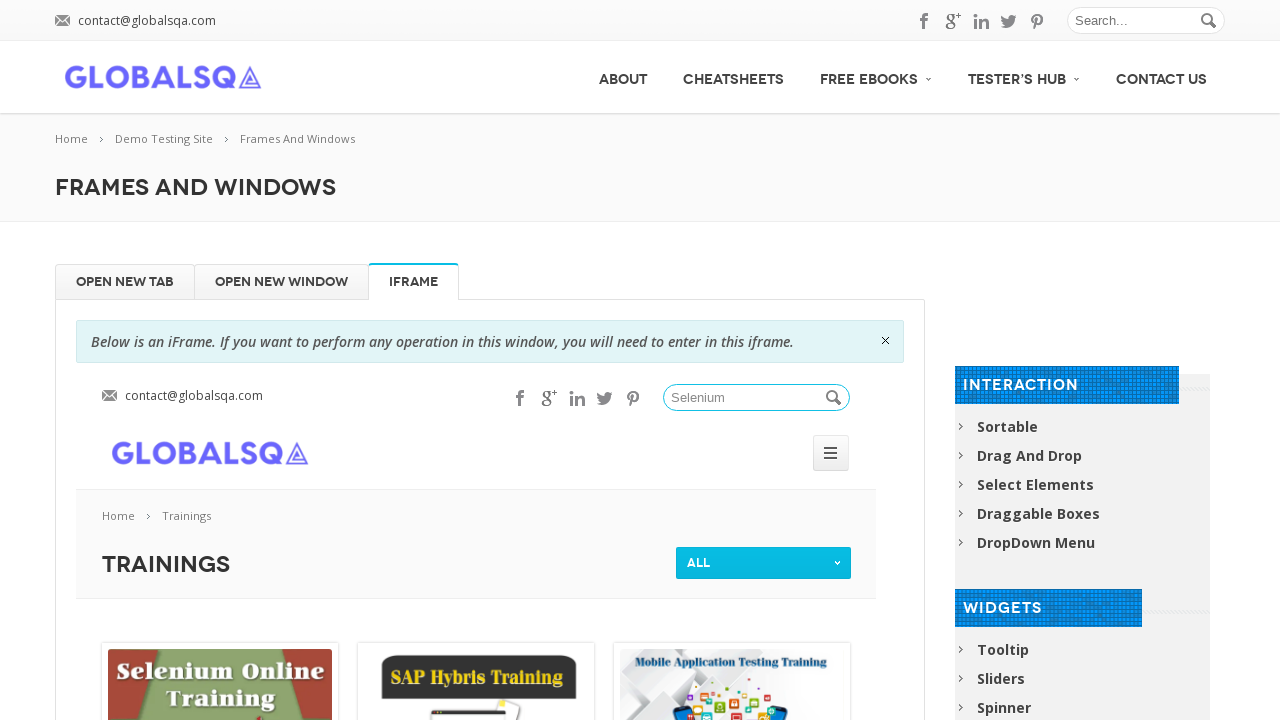

Located the search button
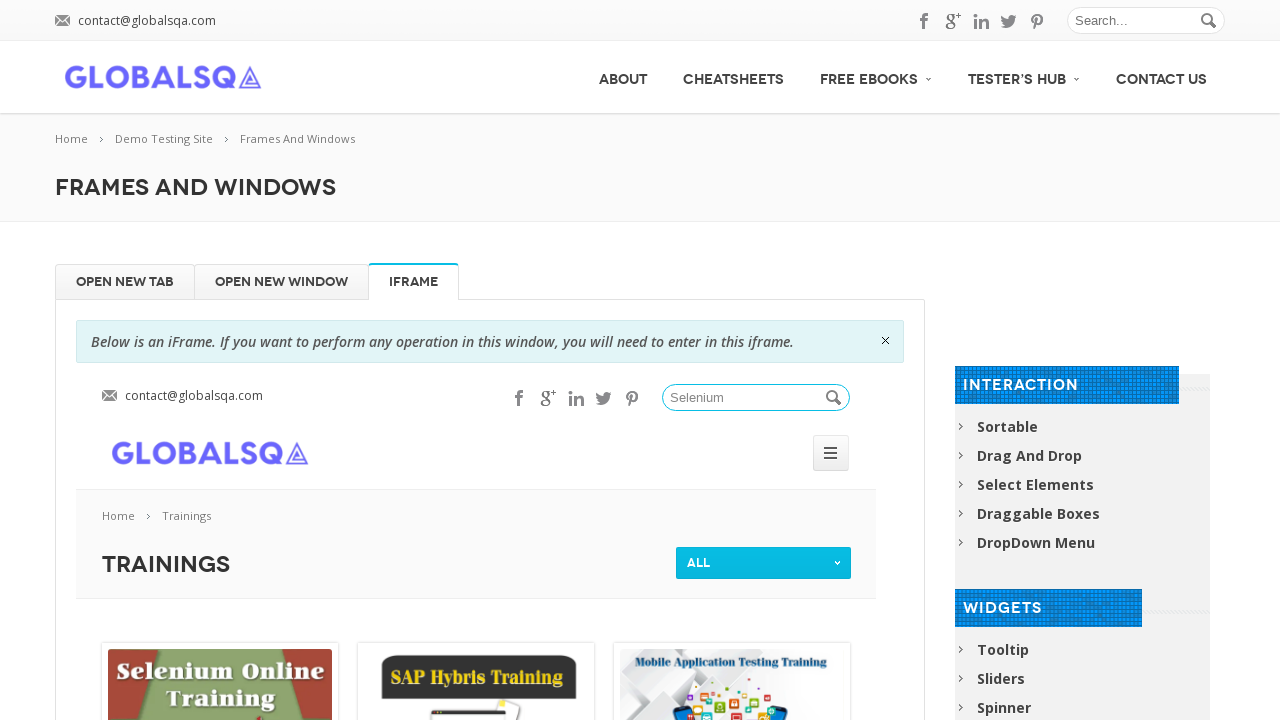

Clicked the search button to search for Selenium at (835, 398) on .button_search
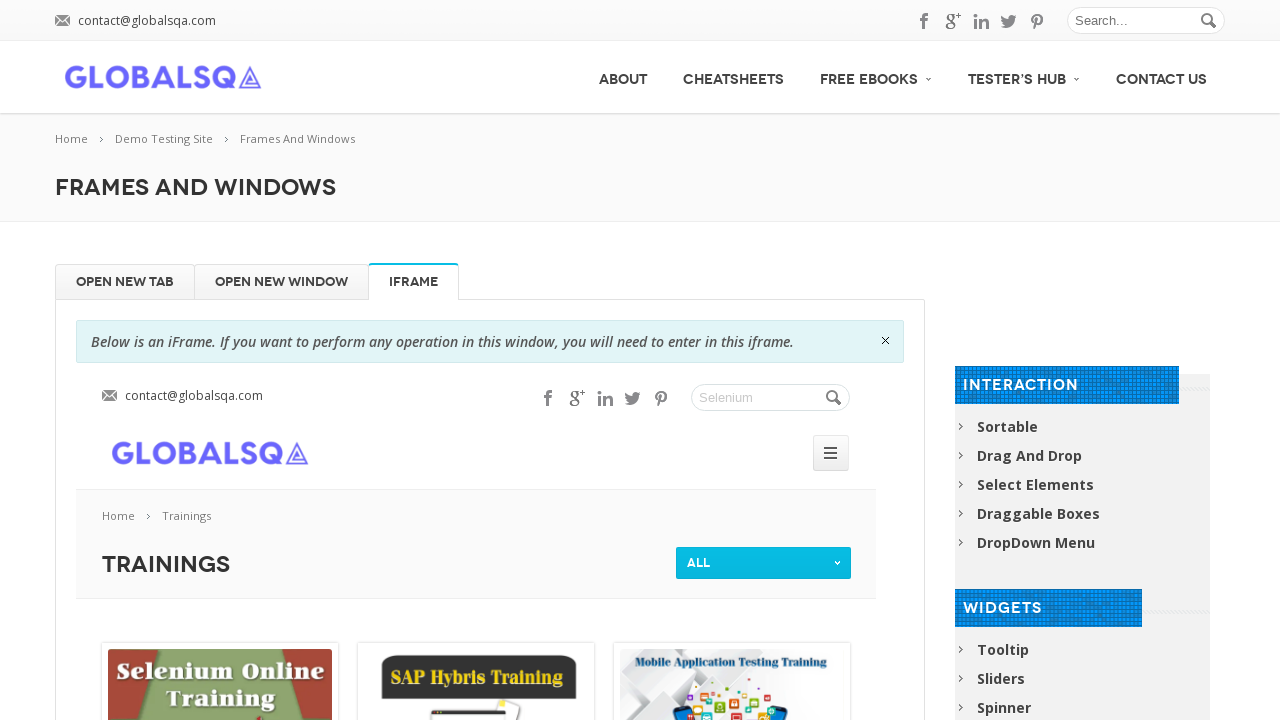

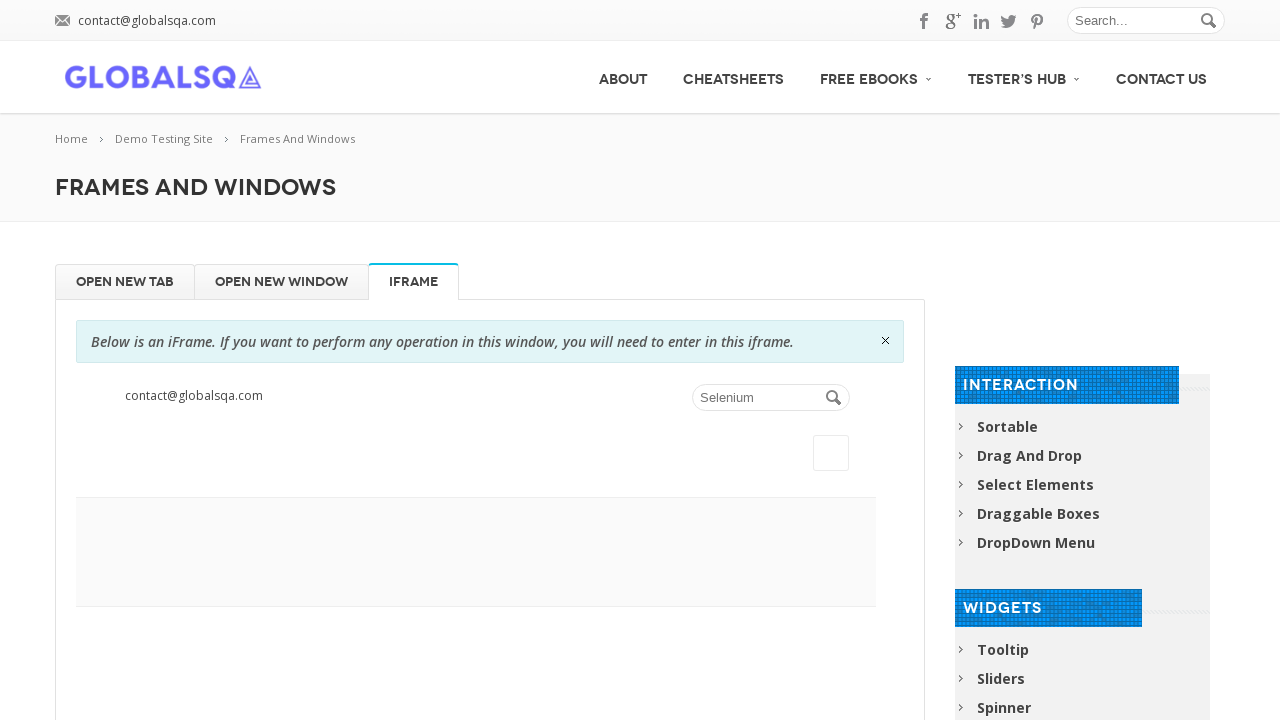